Tests drag and drop functionality on jQuery UI's droppable demo page by dragging an element to a drop target

Starting URL: https://jqueryui.com/droppable/

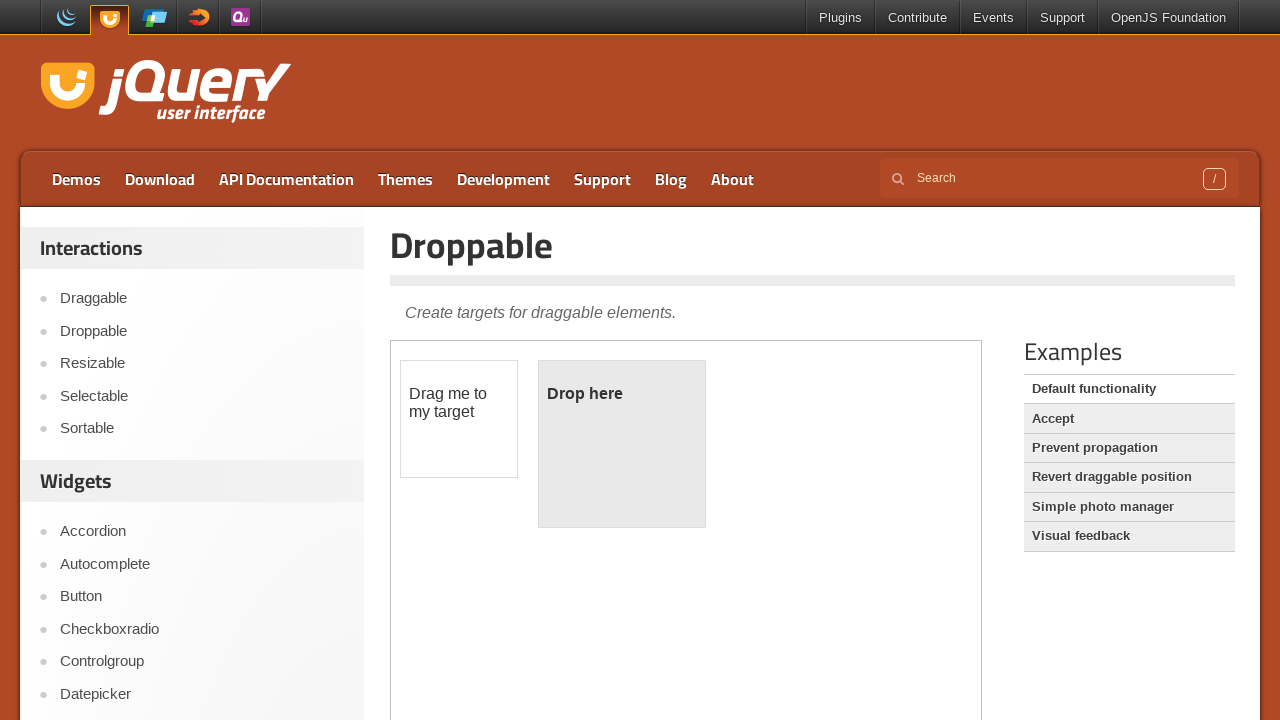

Navigated to jQuery UI droppable demo page
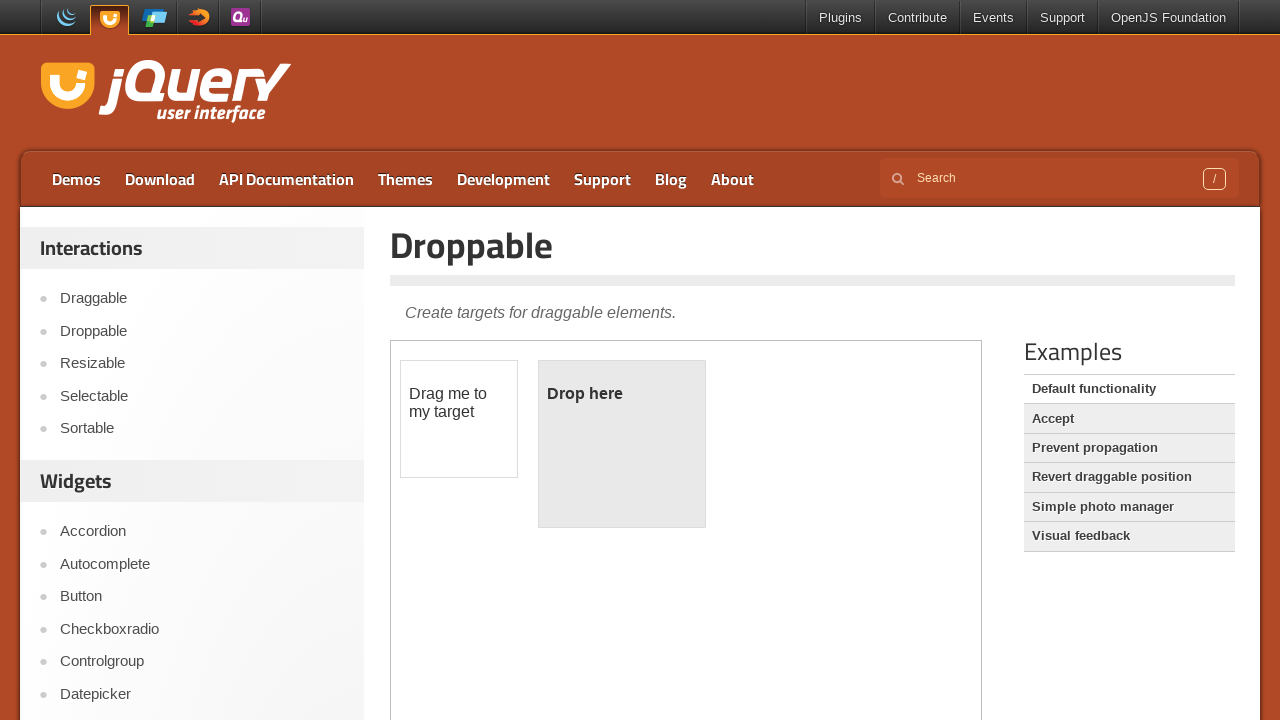

Located the demo iframe
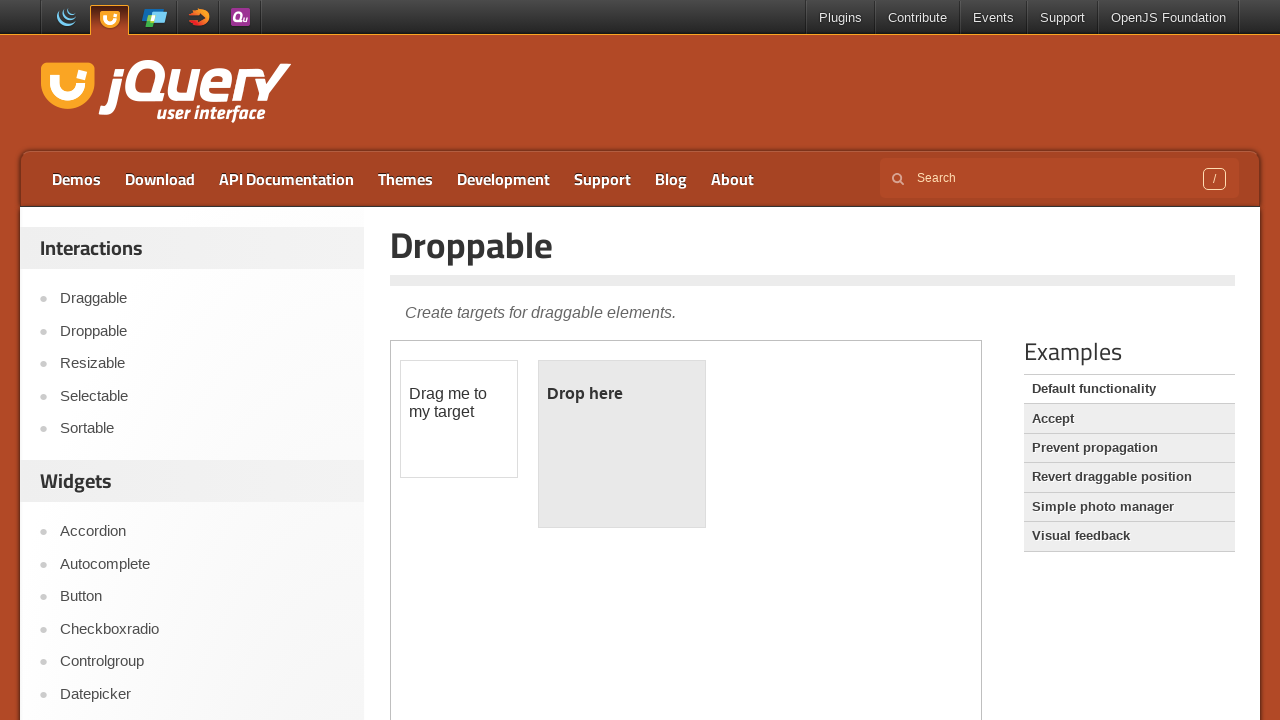

Selected iframe frame for interaction
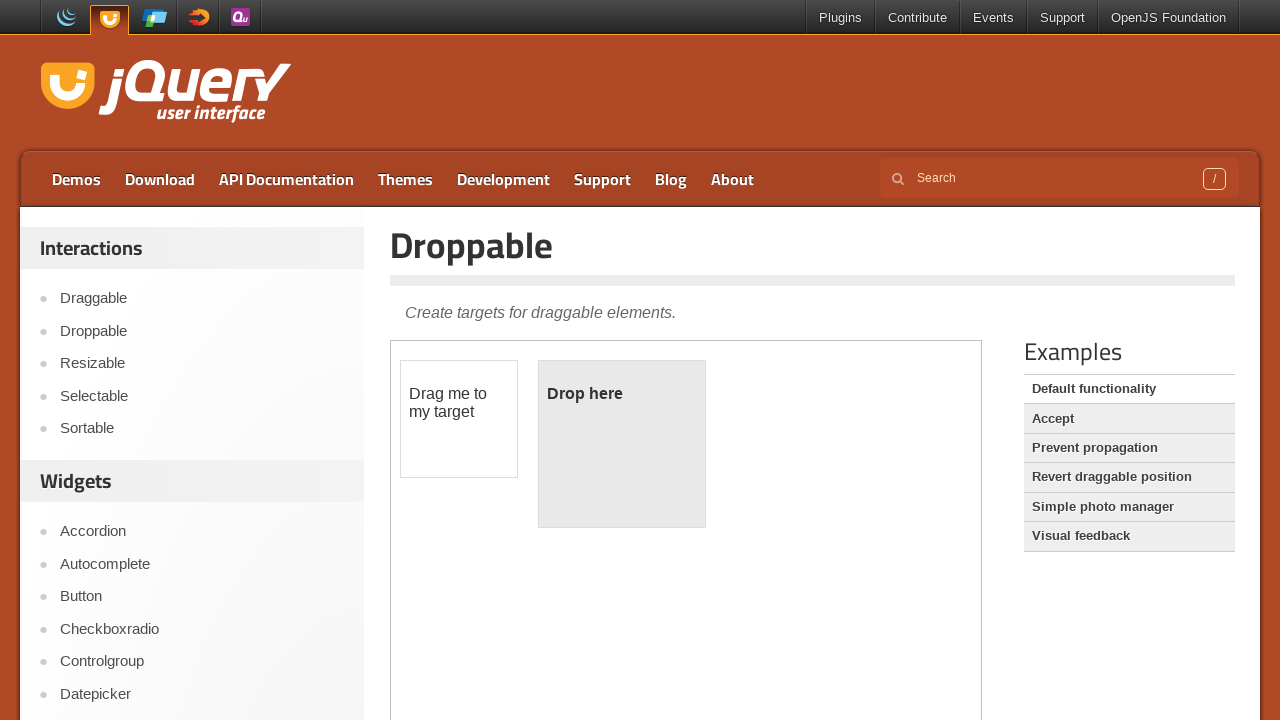

Located draggable element 'Drag me to my target'
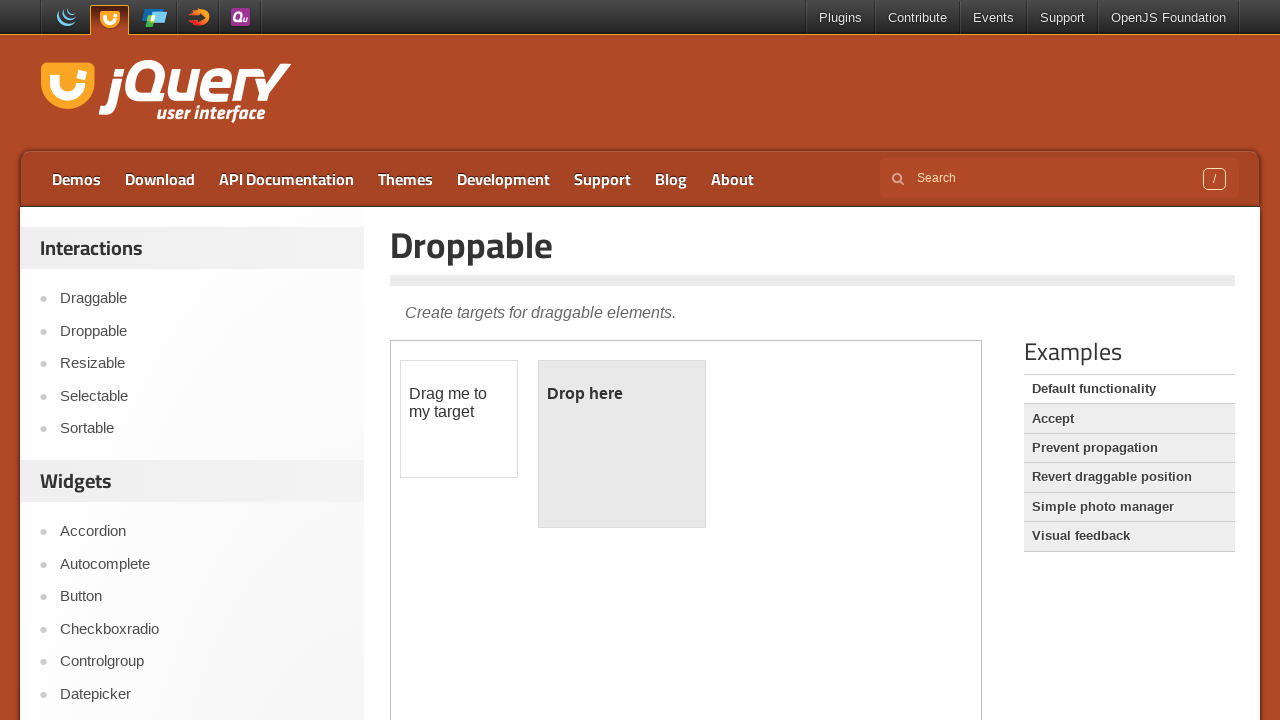

Located droppable target element 'Drop here'
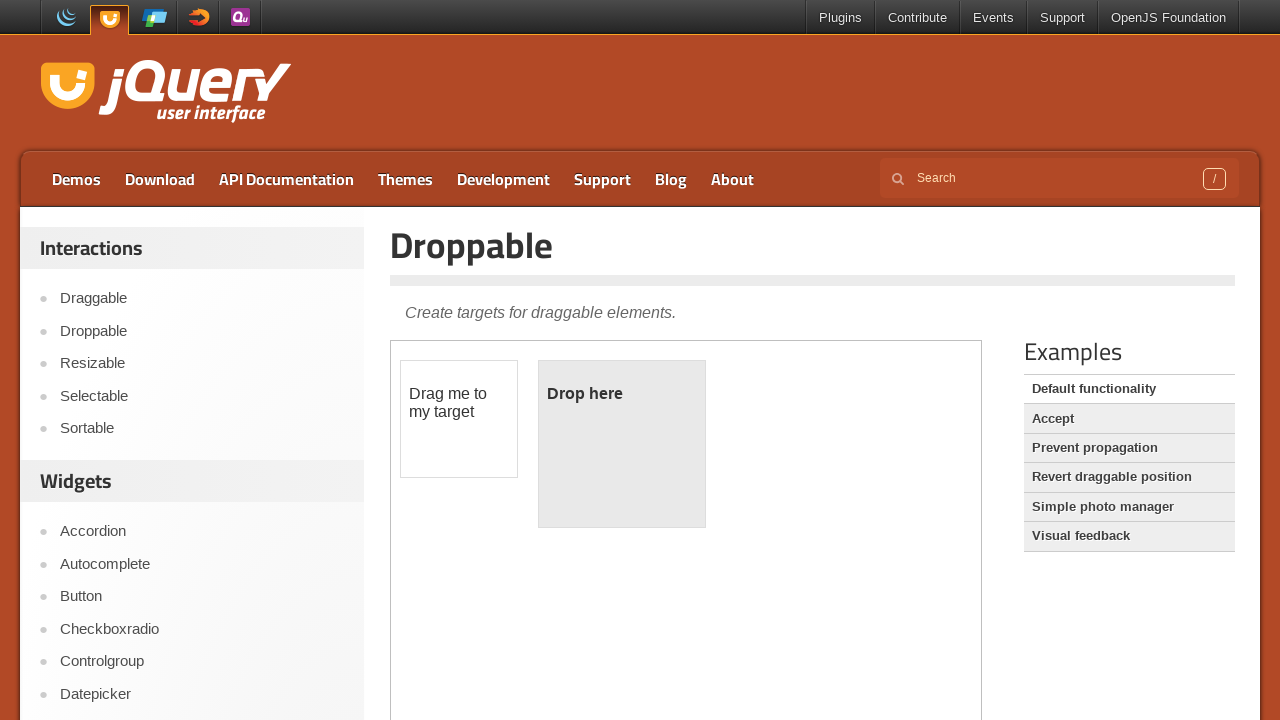

Dragged 'Drag me to my target' element to 'Drop here' target at (622, 394)
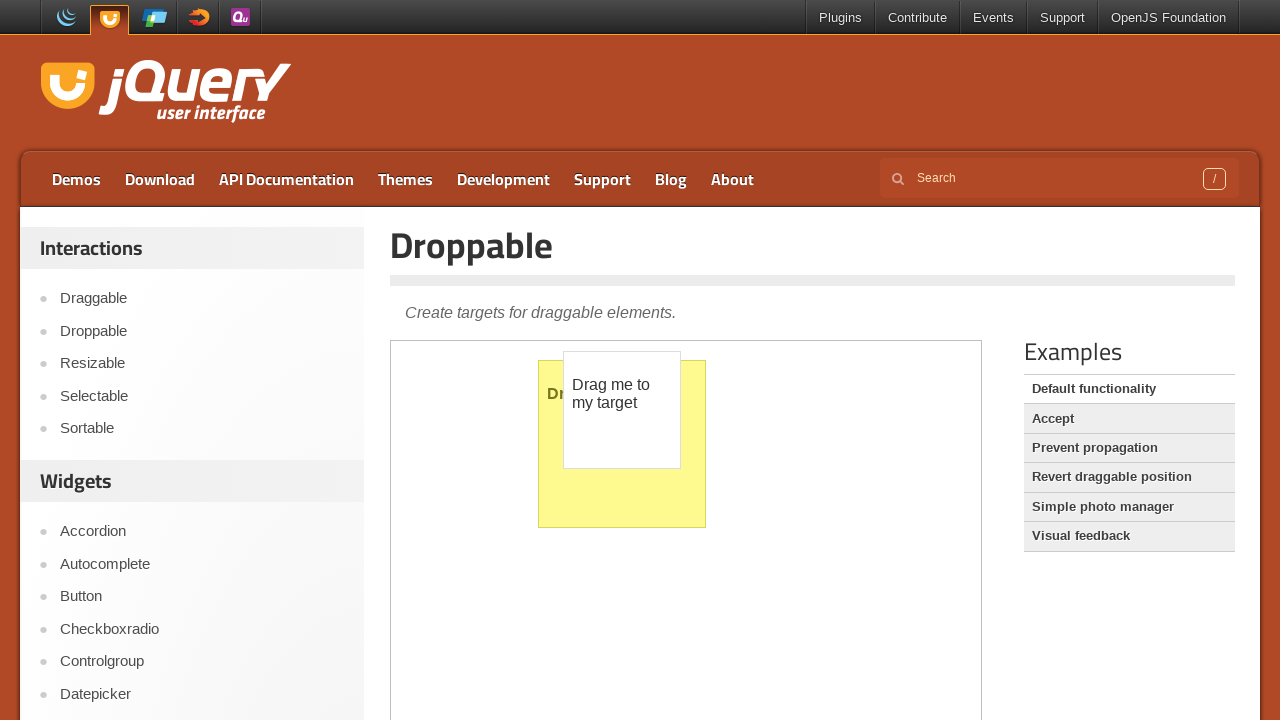

Waited 1 second for drop action to complete
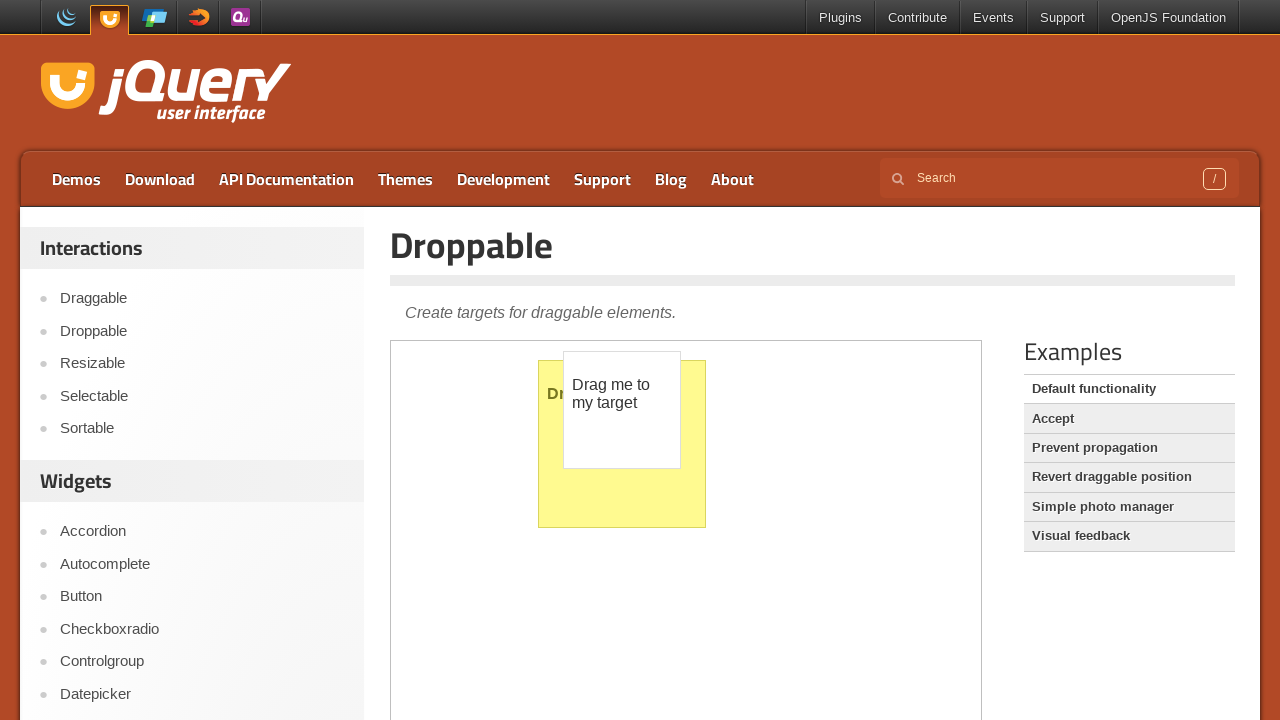

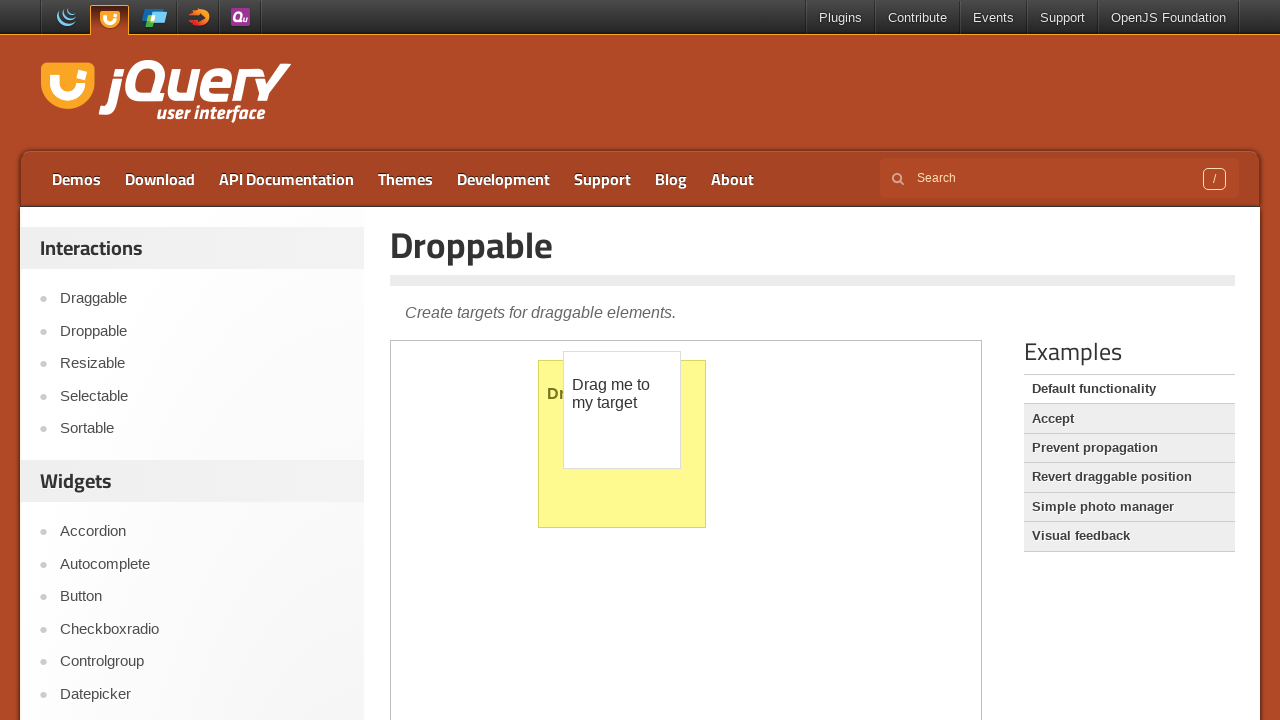